Tests registration form with invalid email format to verify email validation error messages

Starting URL: https://alada.vn/

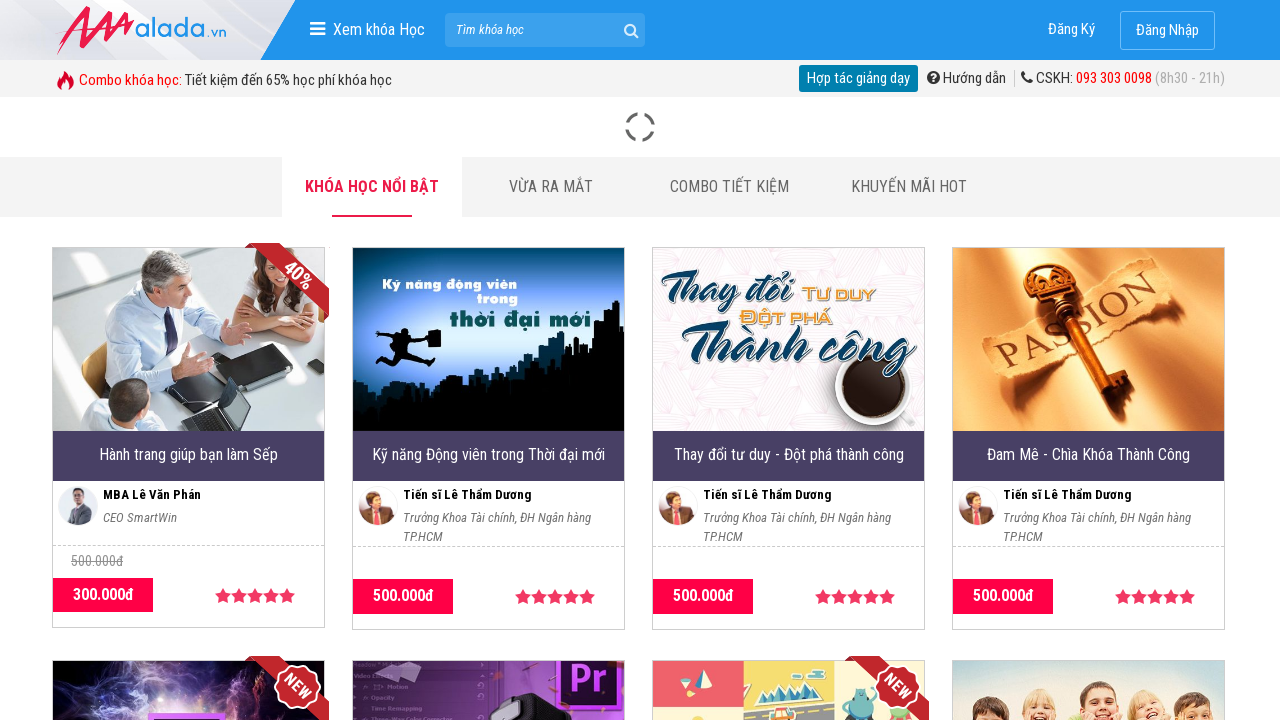

Clicked on login/register link at (1072, 30) on xpath=//span[@class='box-item-login']/a
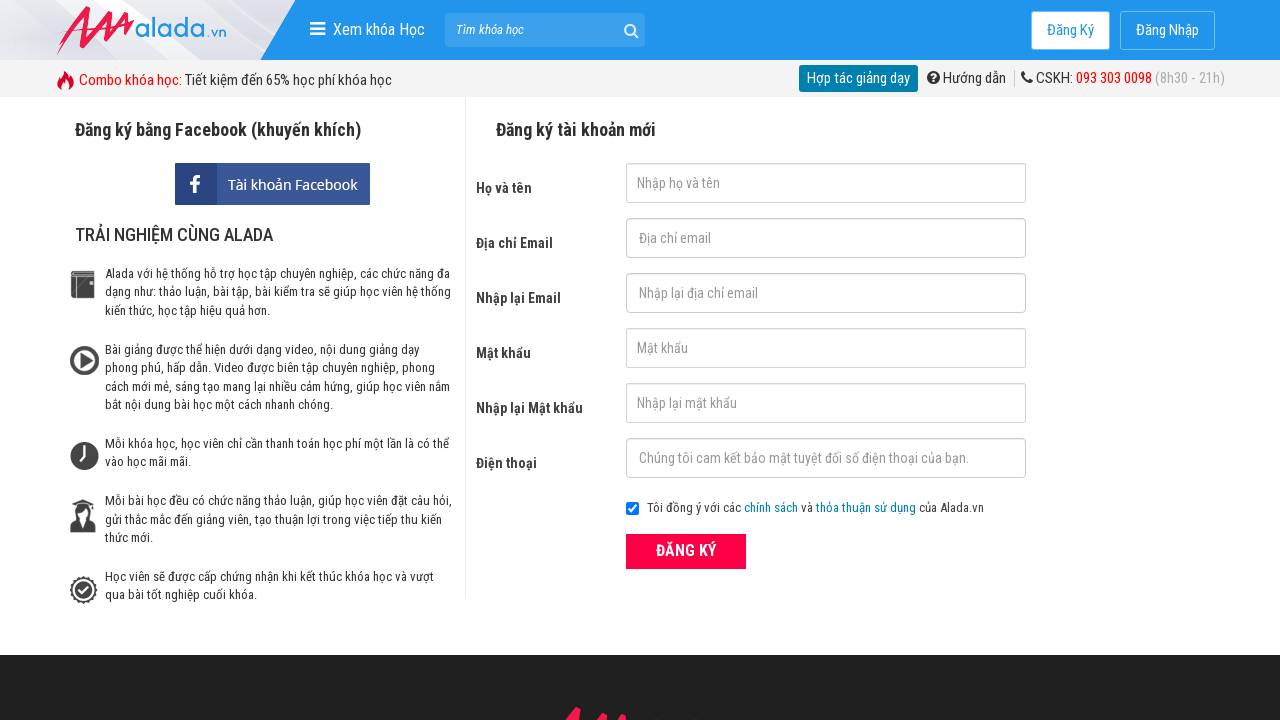

Reloaded page to clear previous data
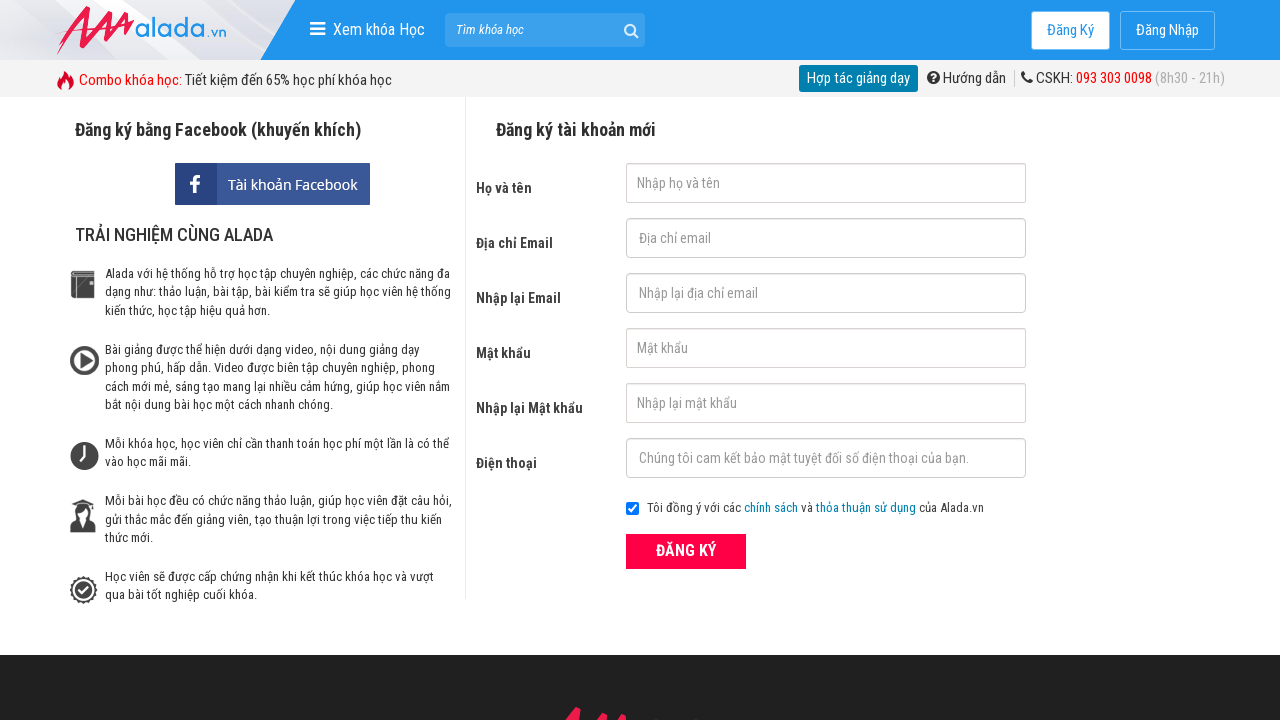

Filled firstname field with 'johny nguyen' on //input[@id='txtFirstname']
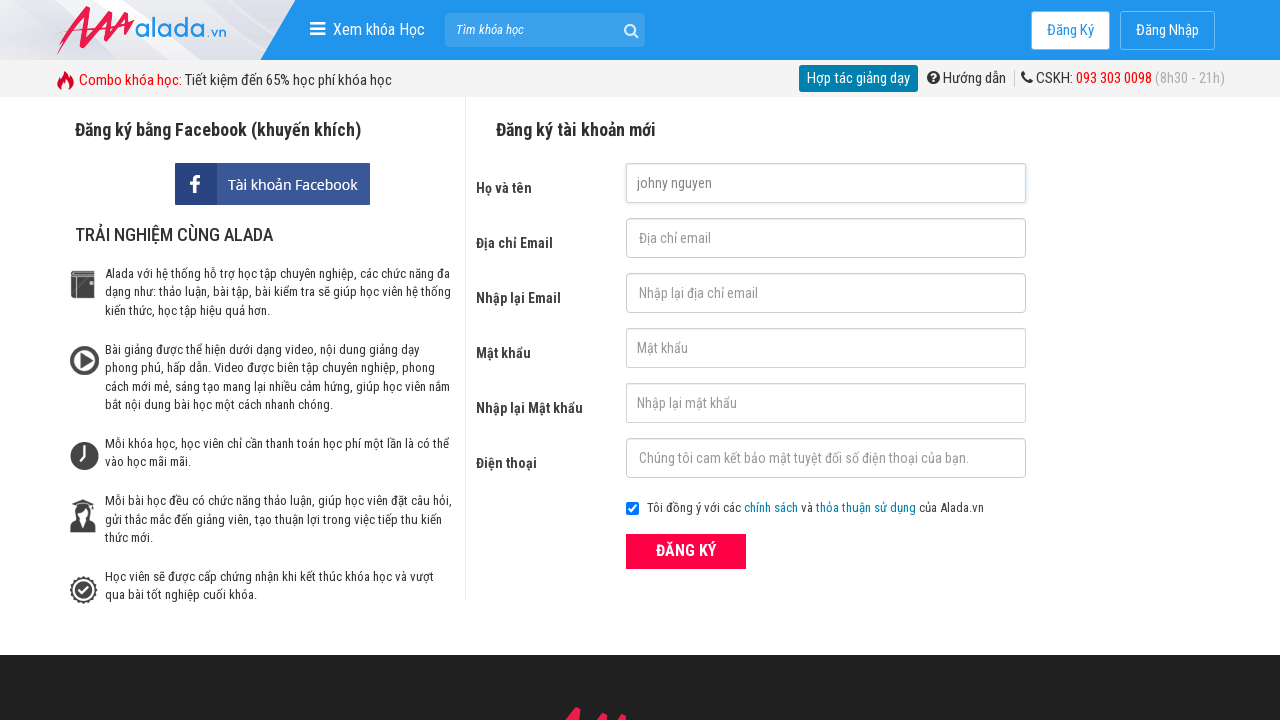

Filled email field with invalid format '123@345@789' on //input[@id='txtEmail']
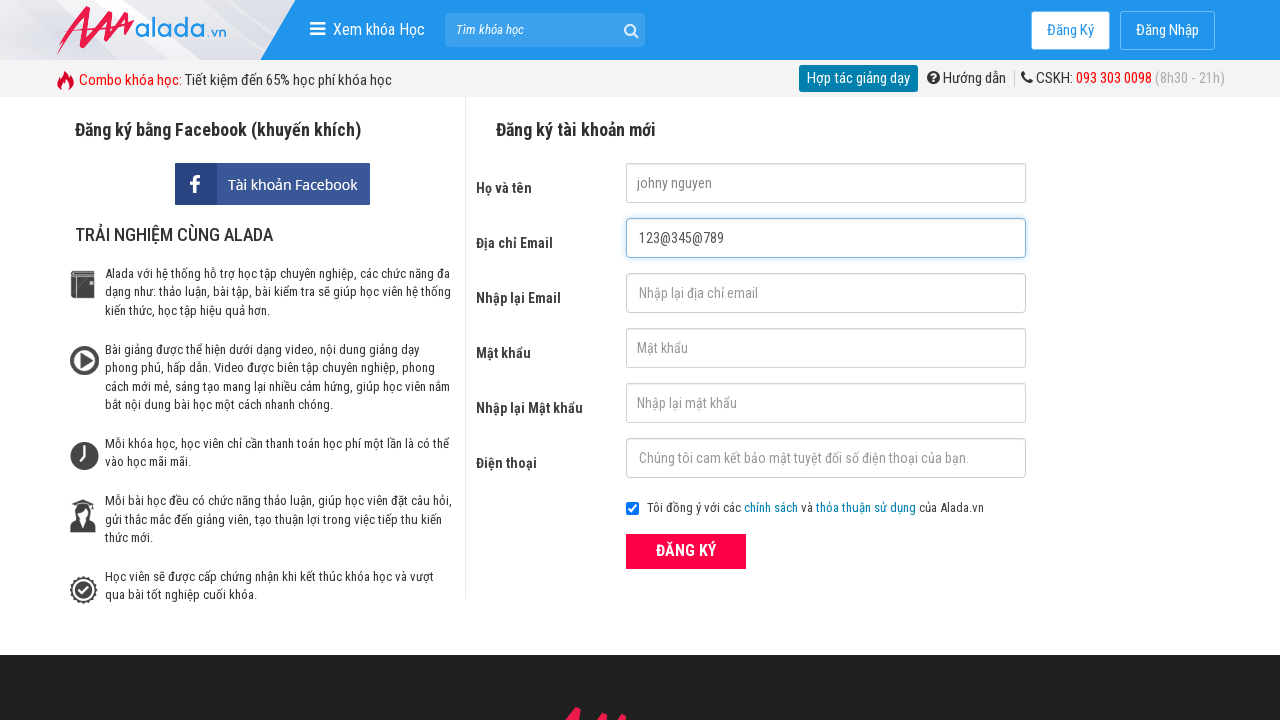

Filled confirm email field with invalid format '123@345@789' on //input[@id='txtCEmail']
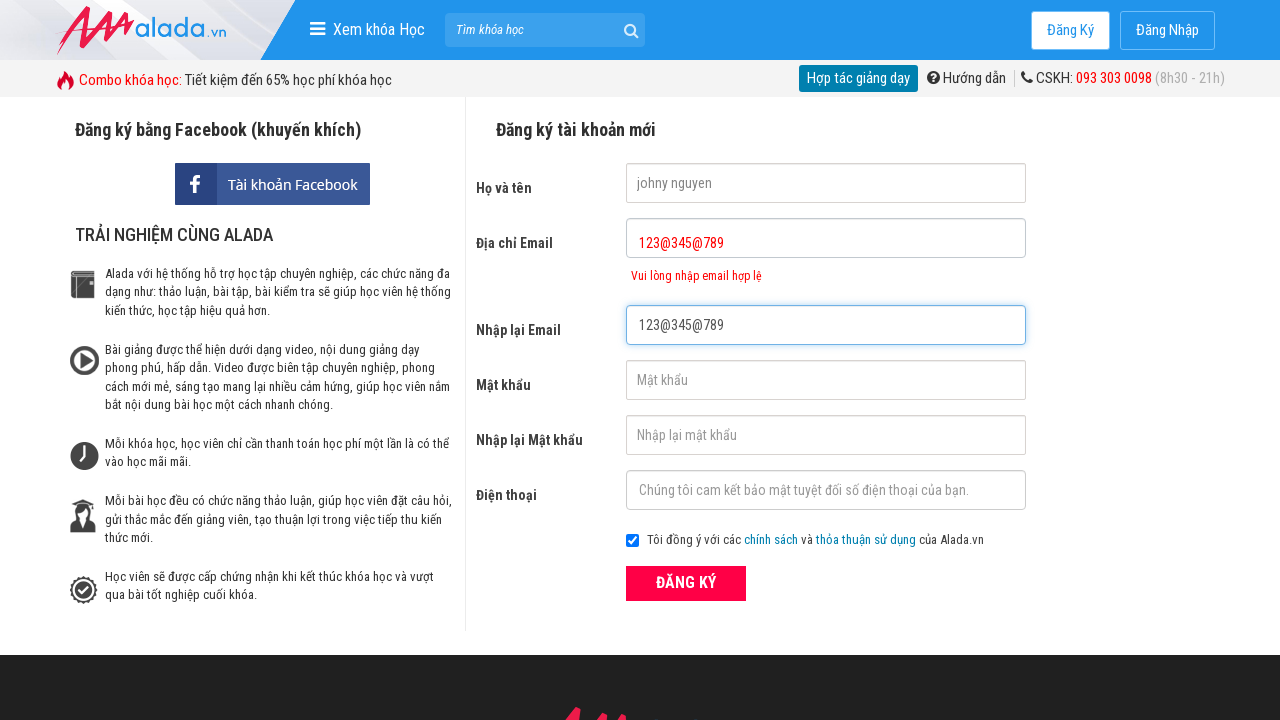

Filled password field with secure password on //input[@id='txtPassword']
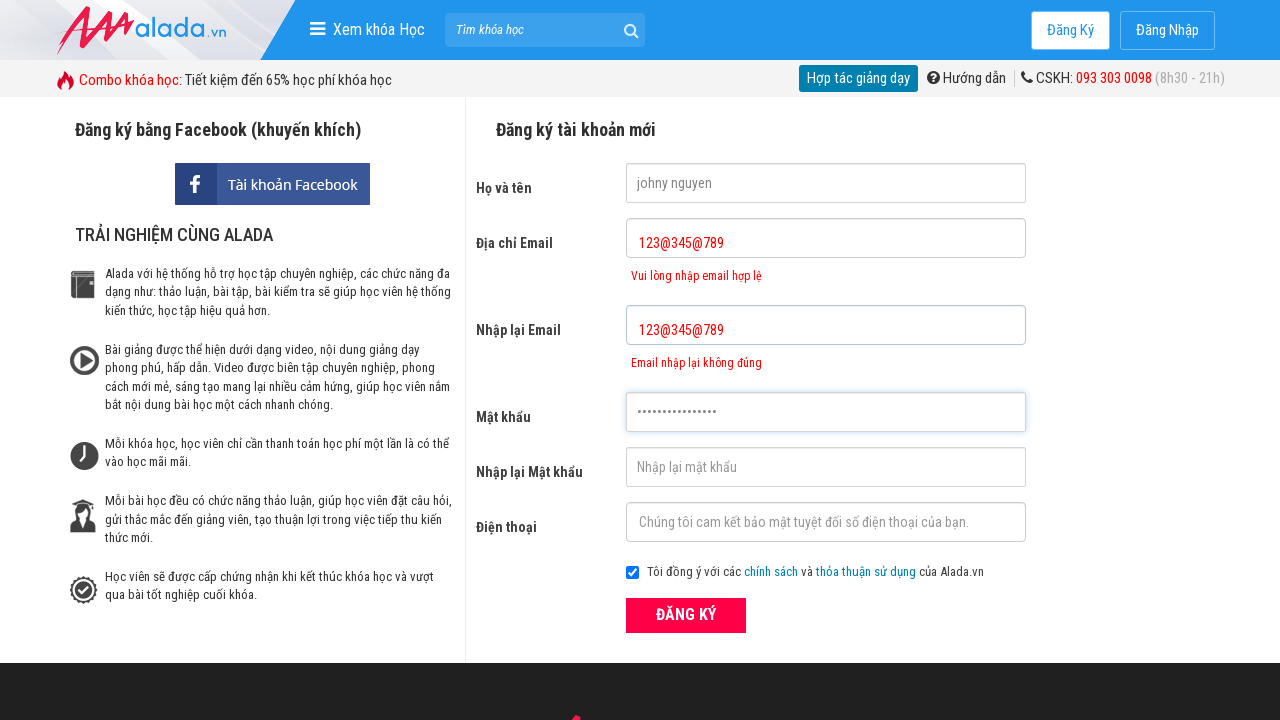

Filled confirm password field with secure password on //input[@id='txtCPassword']
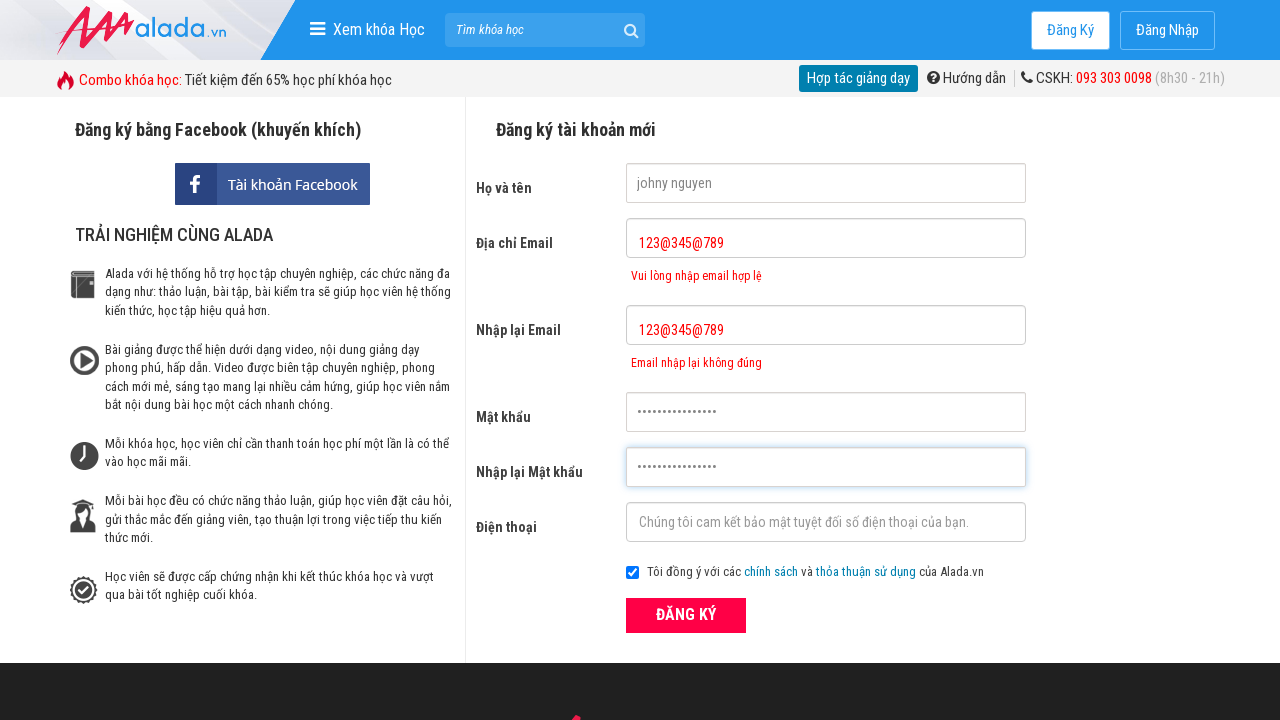

Filled phone field with '0987654321' on //input[@id='txtPhone']
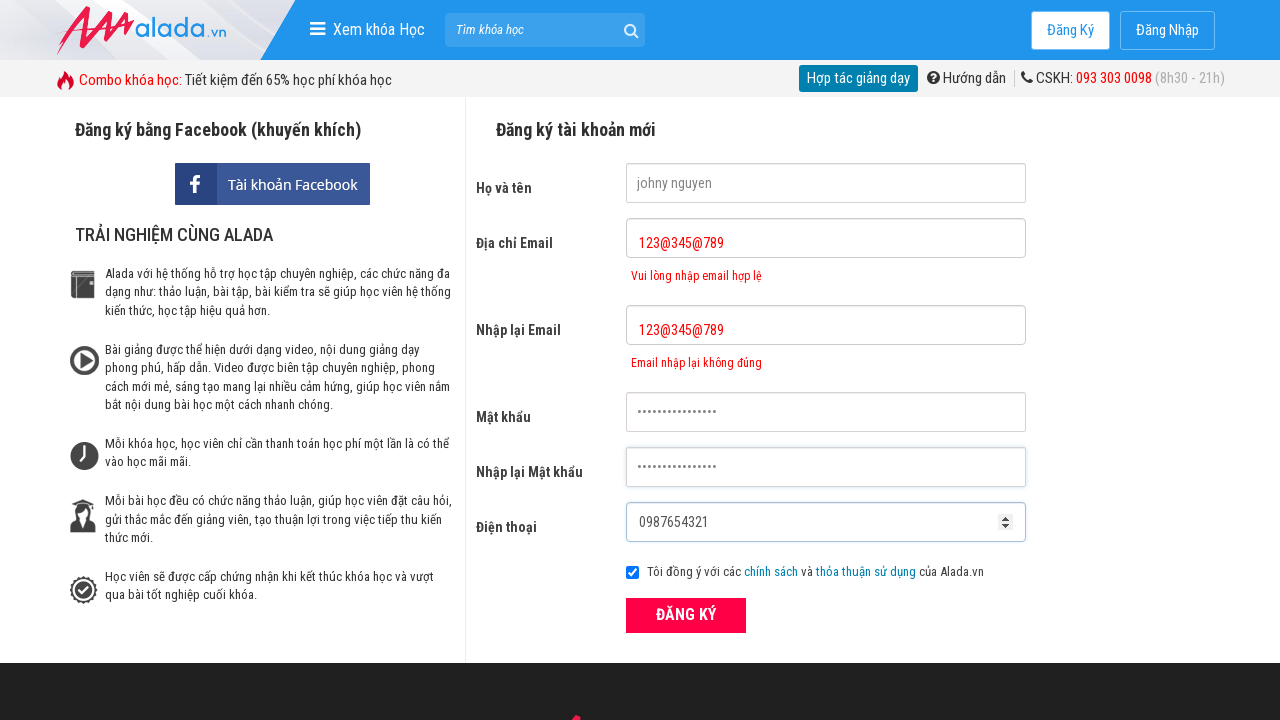

Clicked submit button to register at (686, 615) on xpath=//div[@class='field_btn']/button
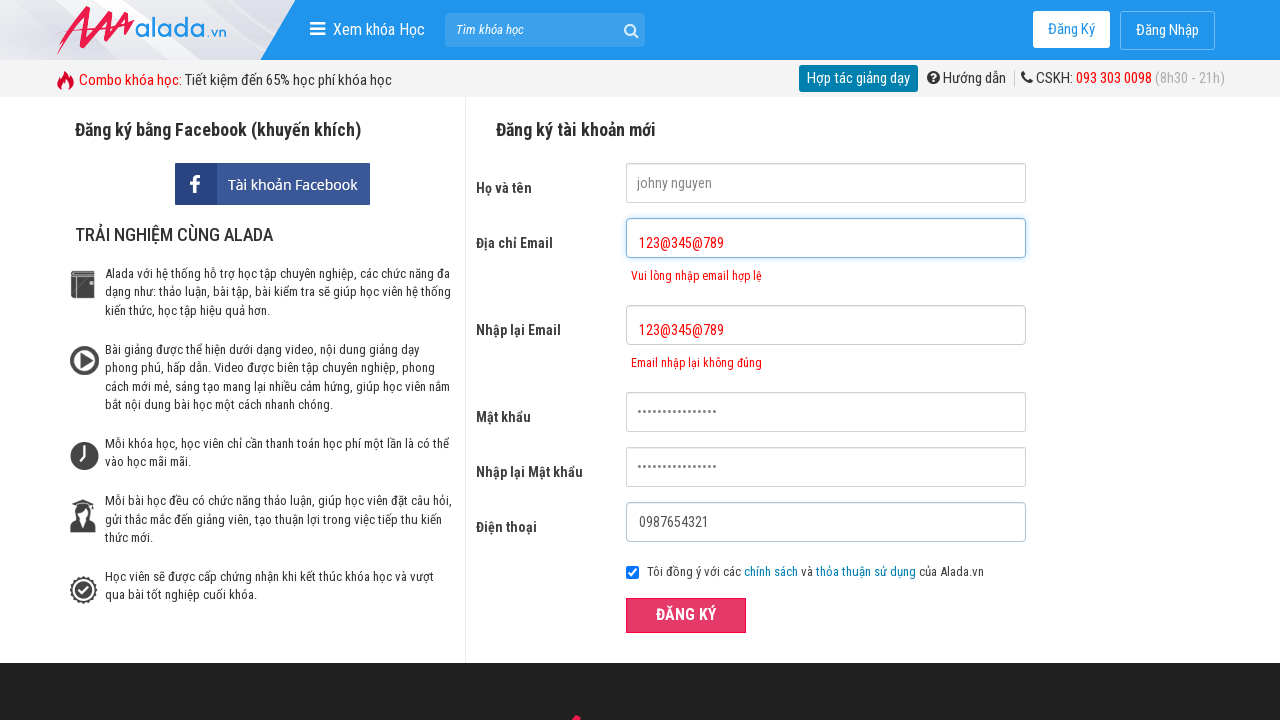

Email validation error message appeared
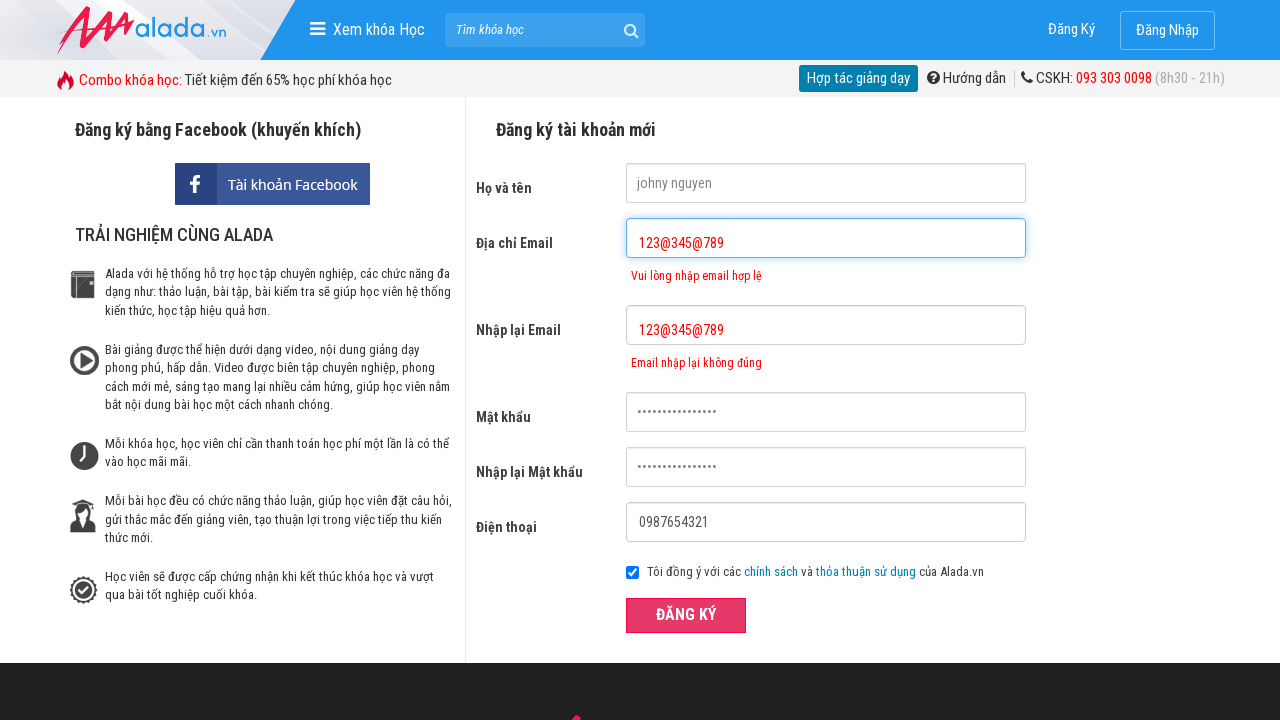

Confirm email validation error message appeared
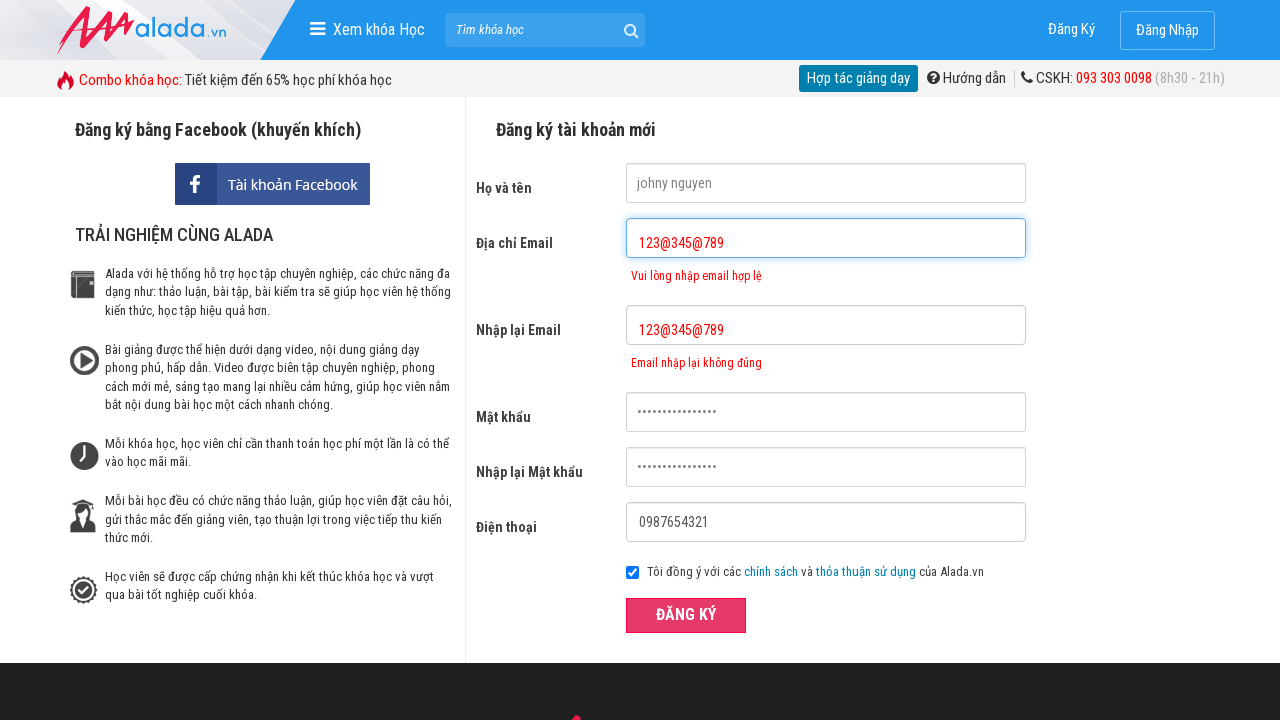

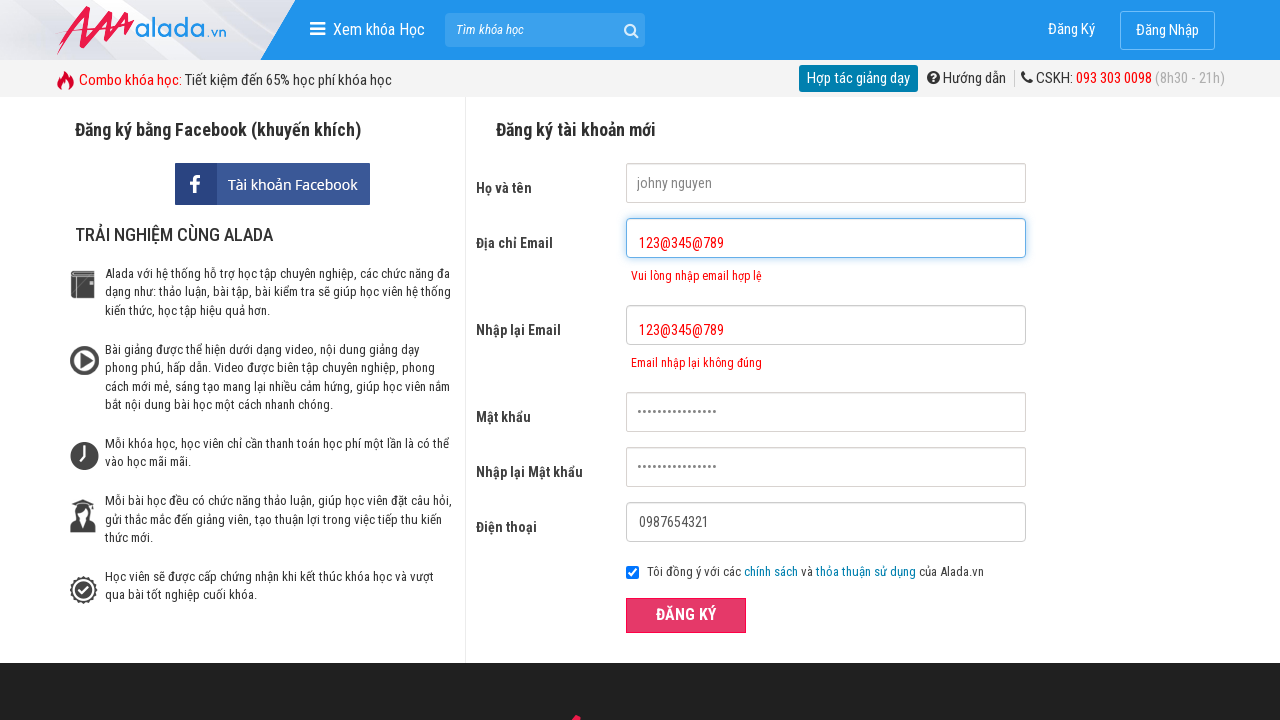